Tests the search functionality on the Python.org website by entering a search query and submitting the form

Starting URL: https://www.python.org

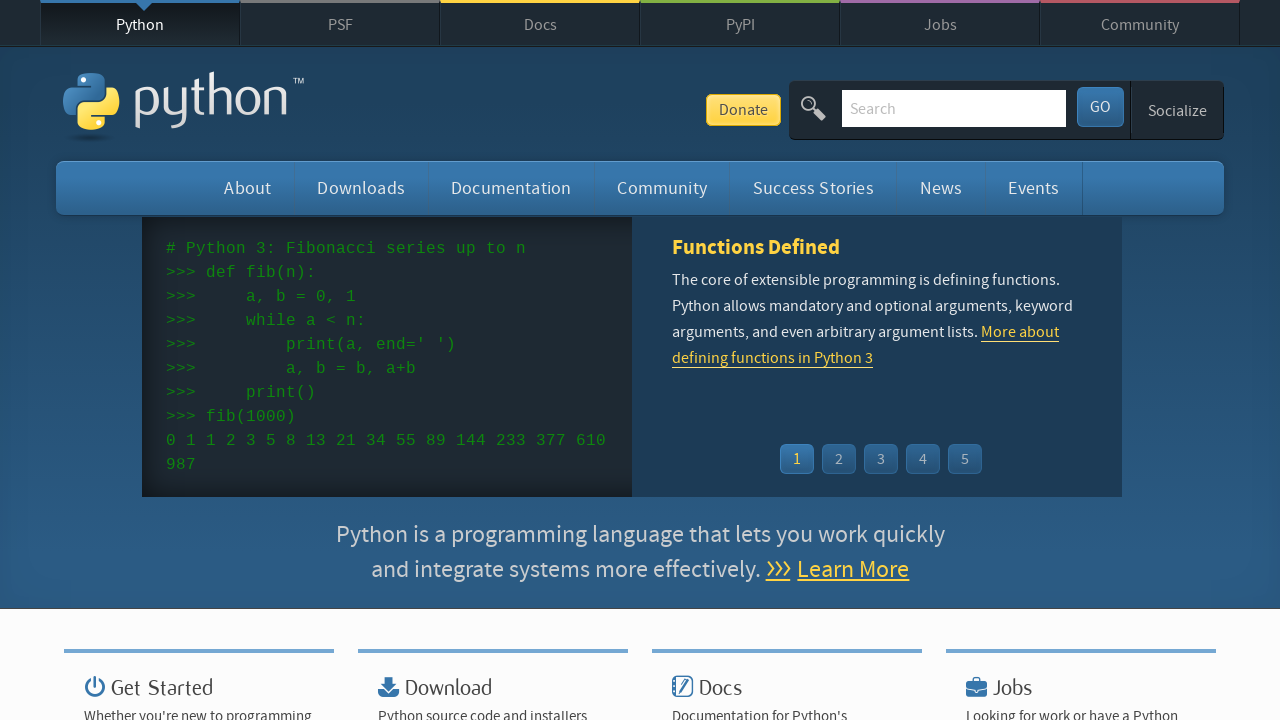

Filled search bar with 'getting started with python' on input[name='q']
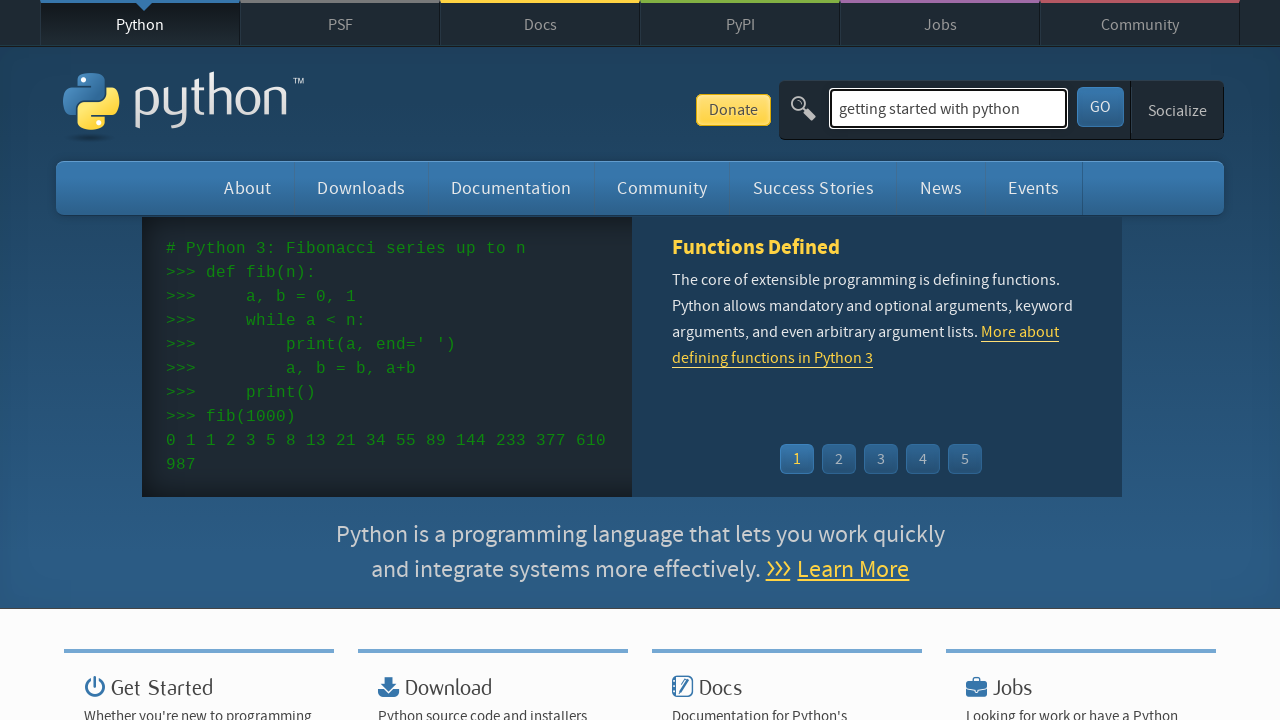

Pressed Enter to submit search query on input[name='q']
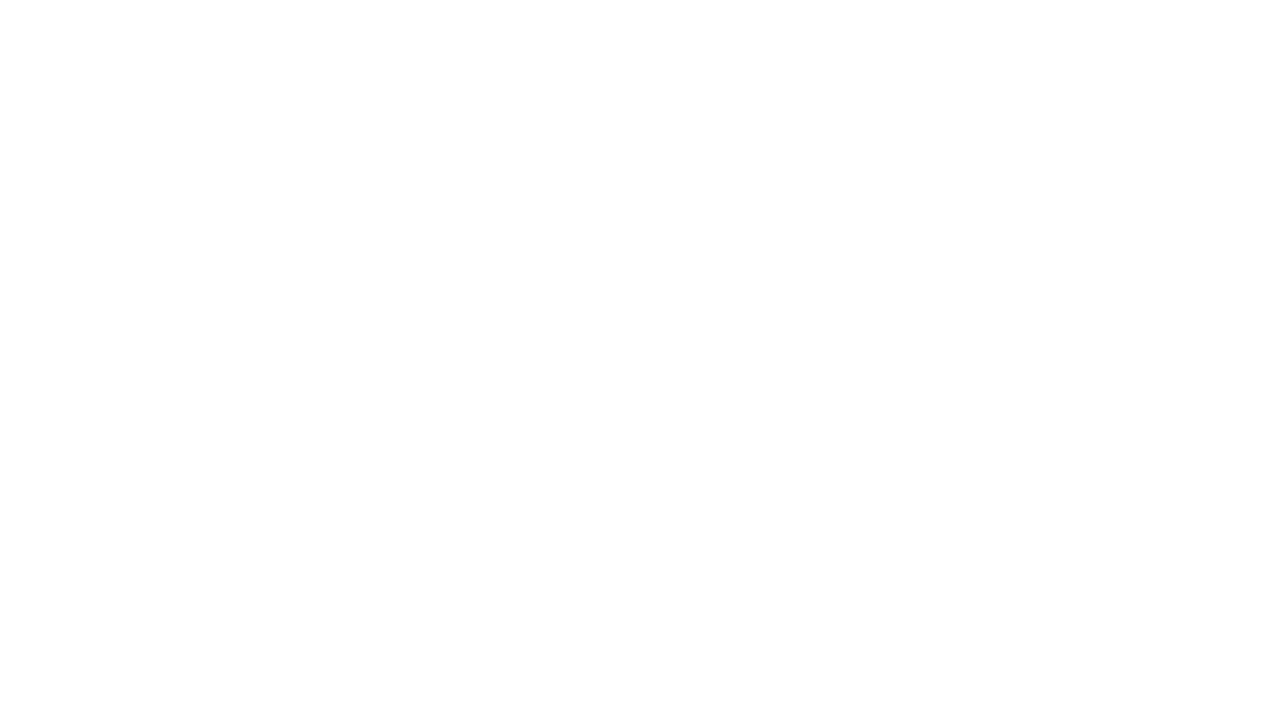

Search results page loaded successfully
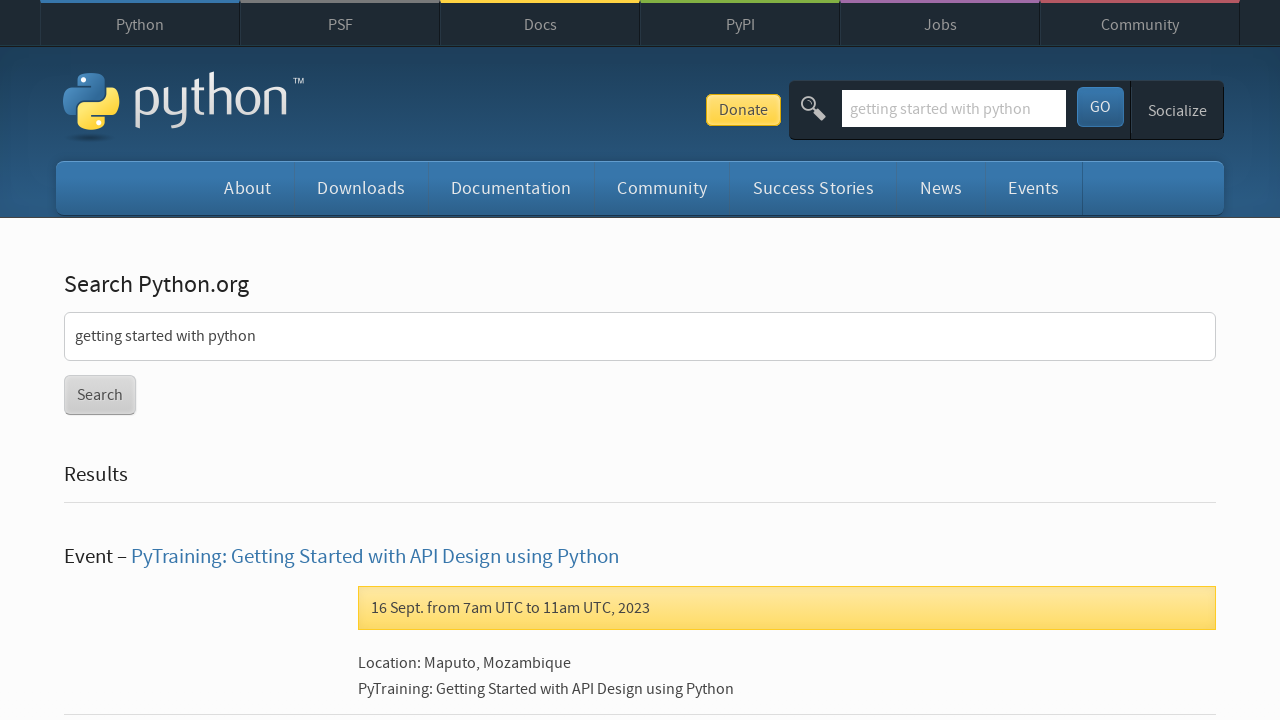

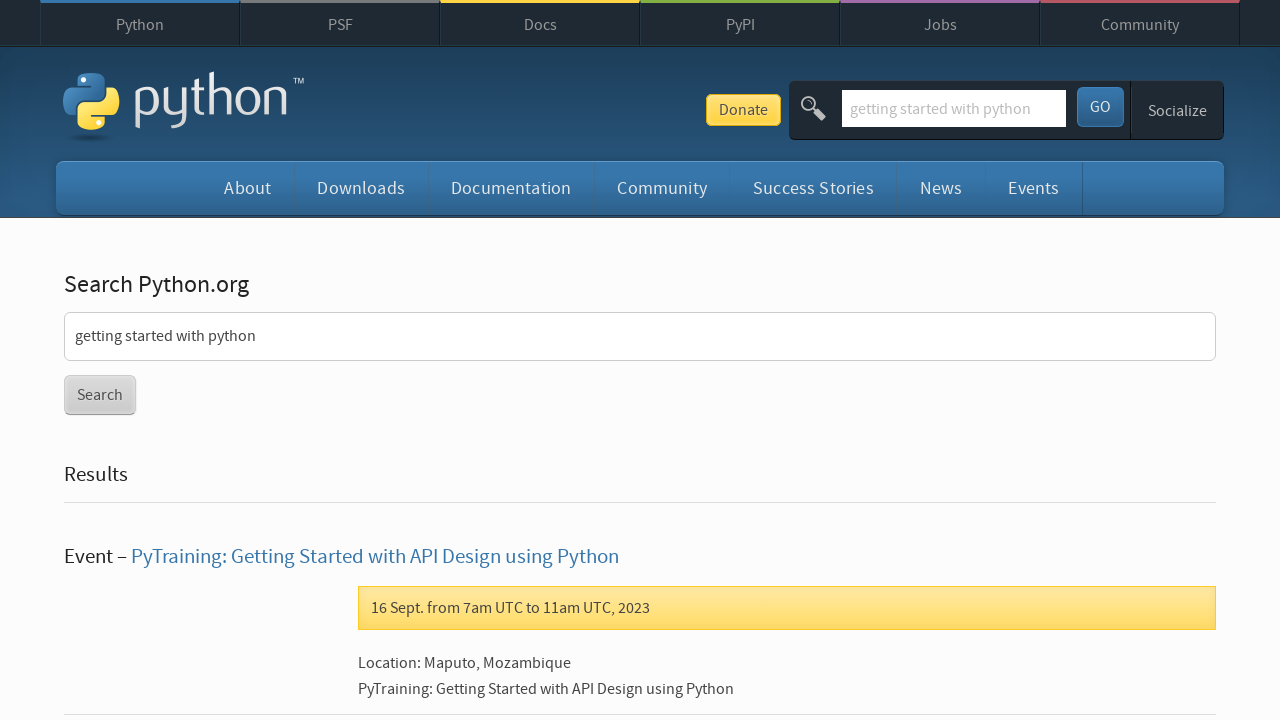